Tests dynamic loading by clicking Start button and waiting for loading indicator to disappear before verifying "Hello World!" text

Starting URL: https://the-internet.herokuapp.com/dynamic_loading/1

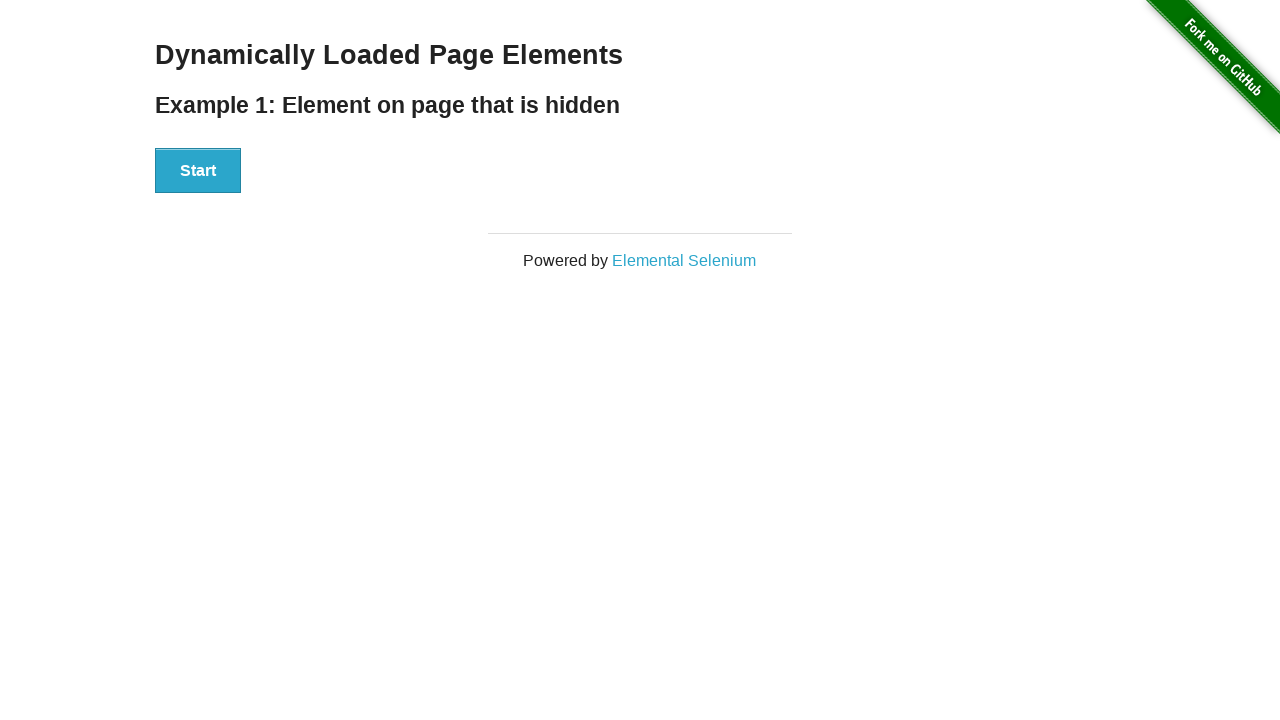

Clicked Start button at (198, 171) on xpath=//button
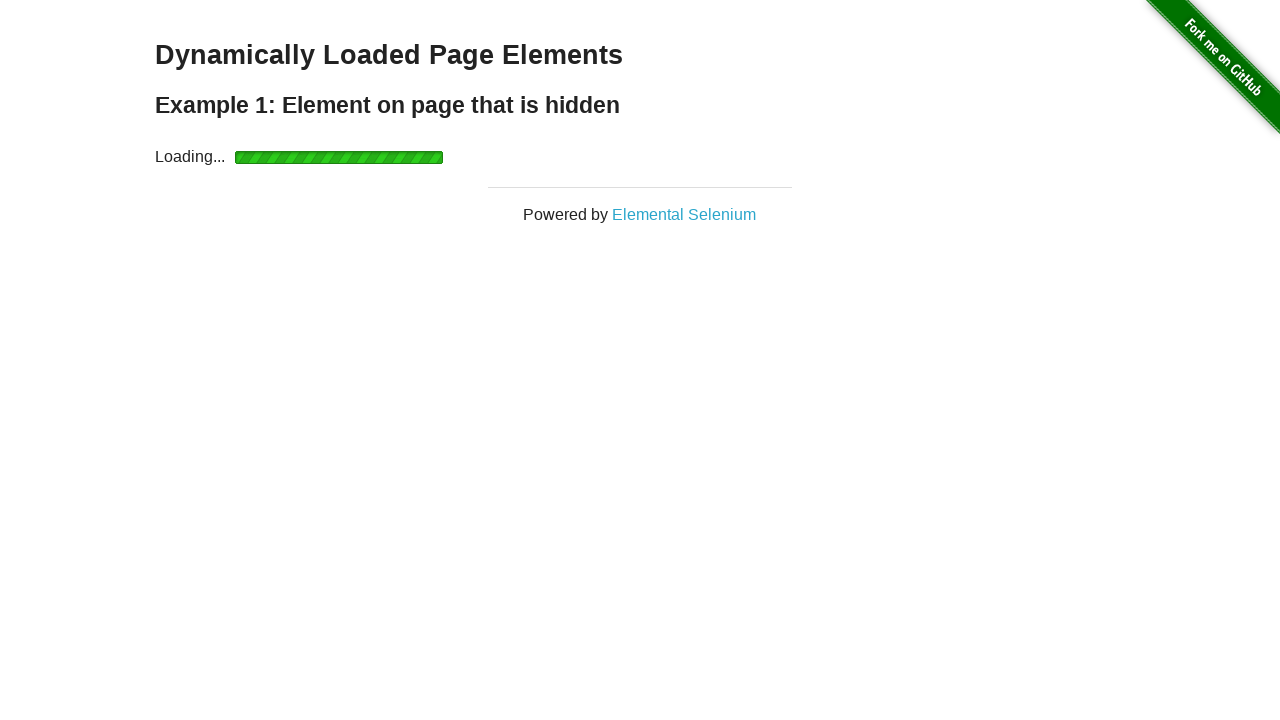

Loading indicator disappeared
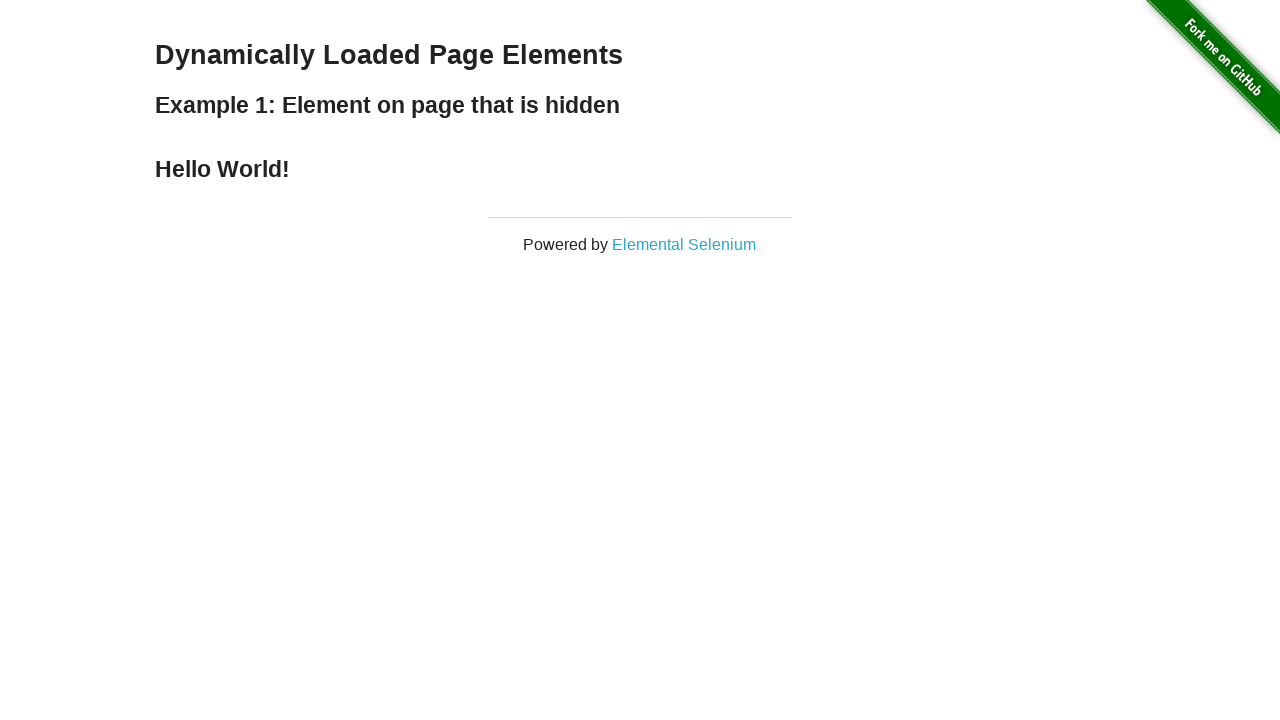

Located 'Hello World!' element
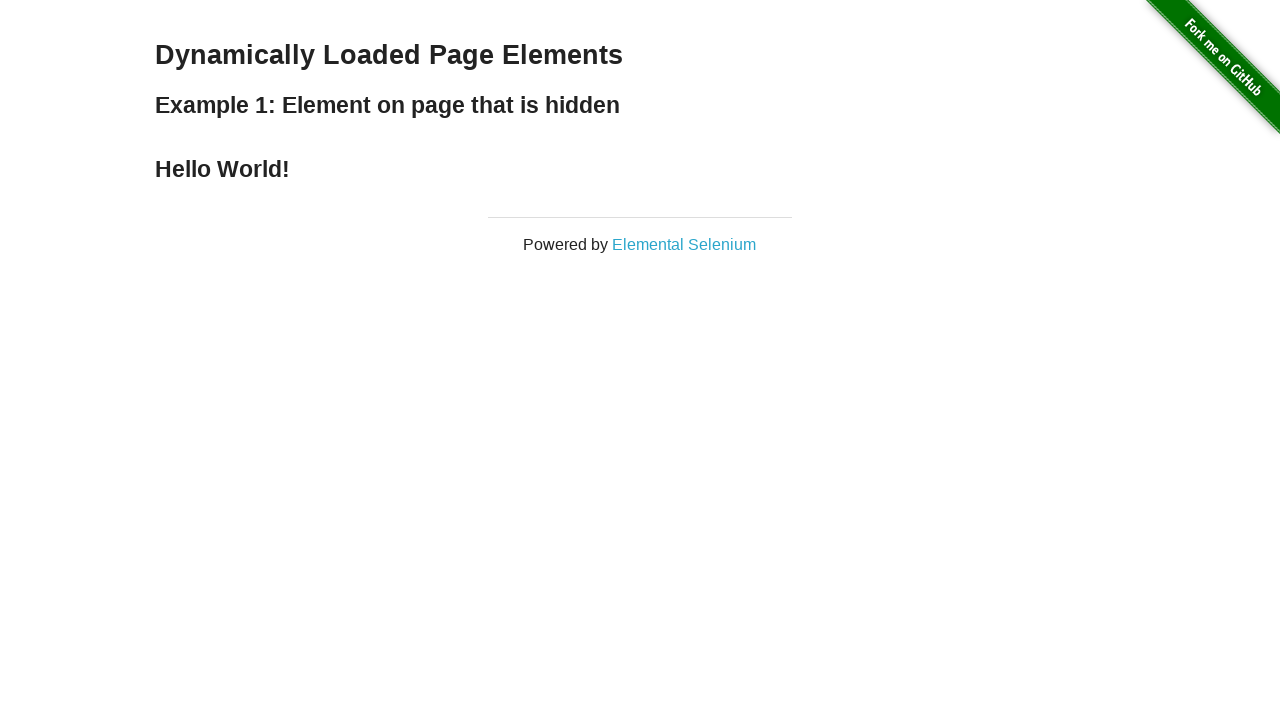

Verified 'Hello World!' text content is correct
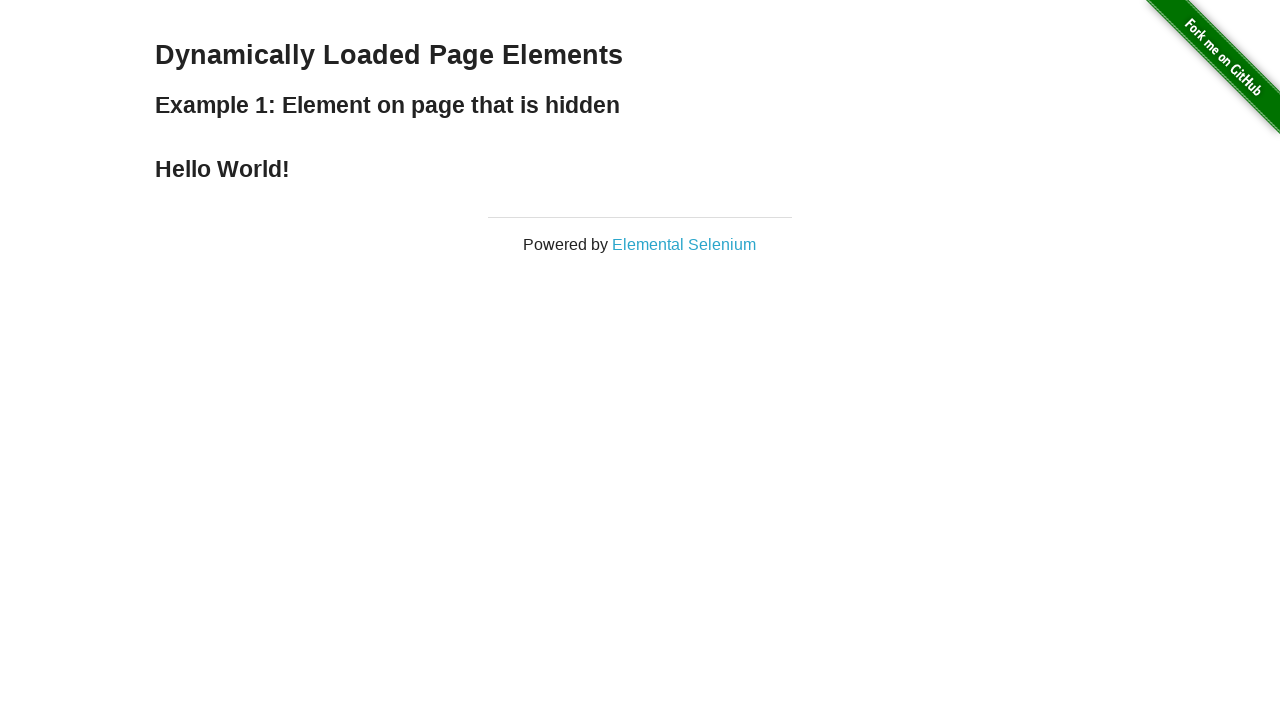

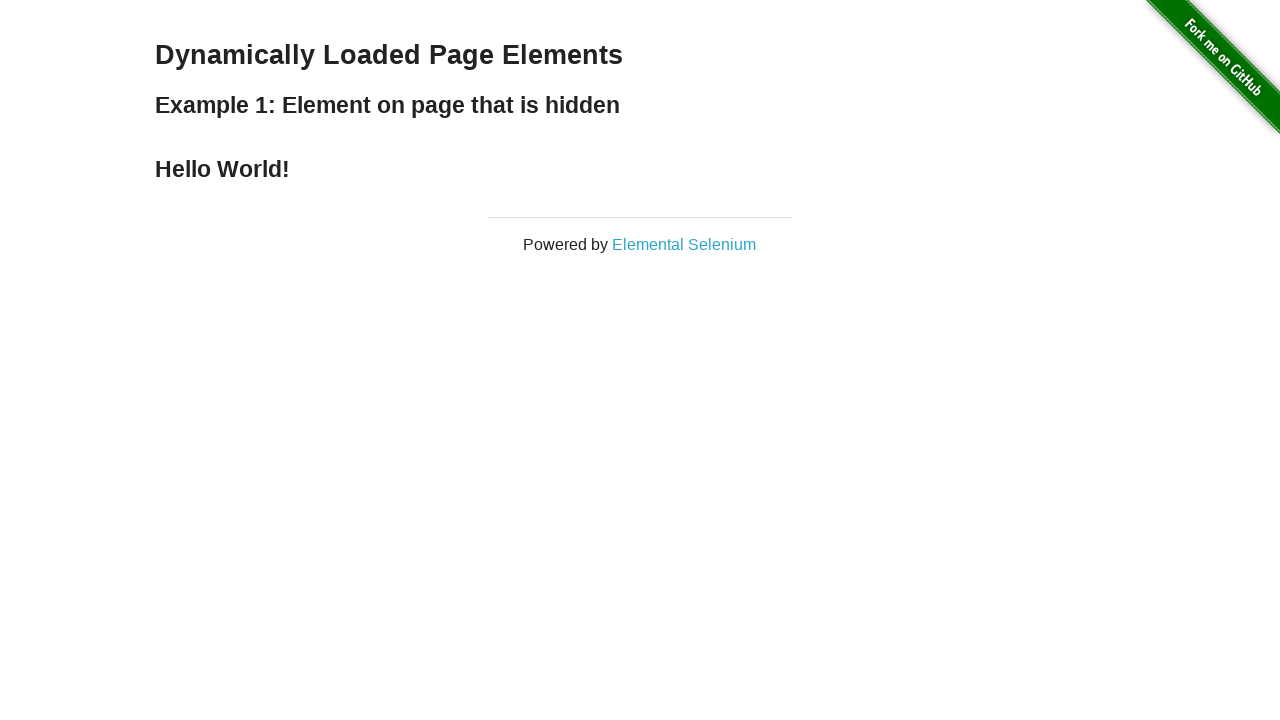